Tests that the todo counter displays the correct number of items as todos are added

Starting URL: https://demo.playwright.dev/todomvc

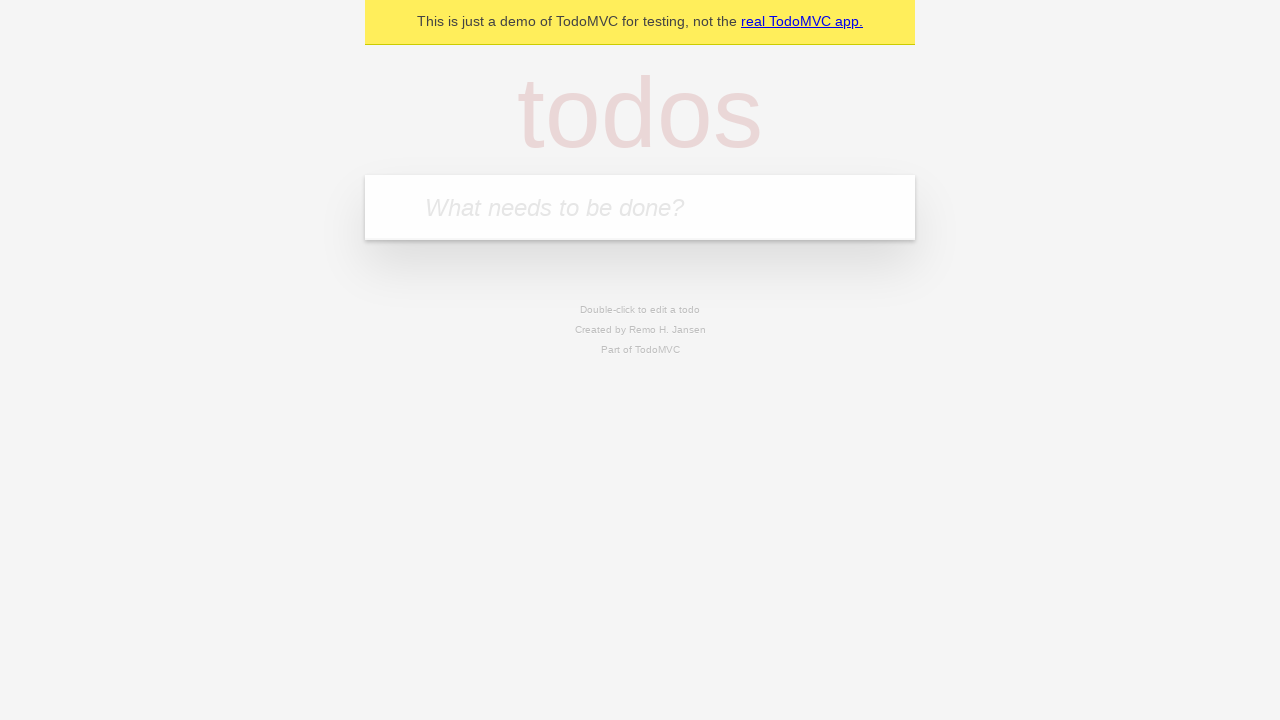

Filled todo input with 'buy some cheese' on internal:attr=[placeholder="What needs to be done?"i]
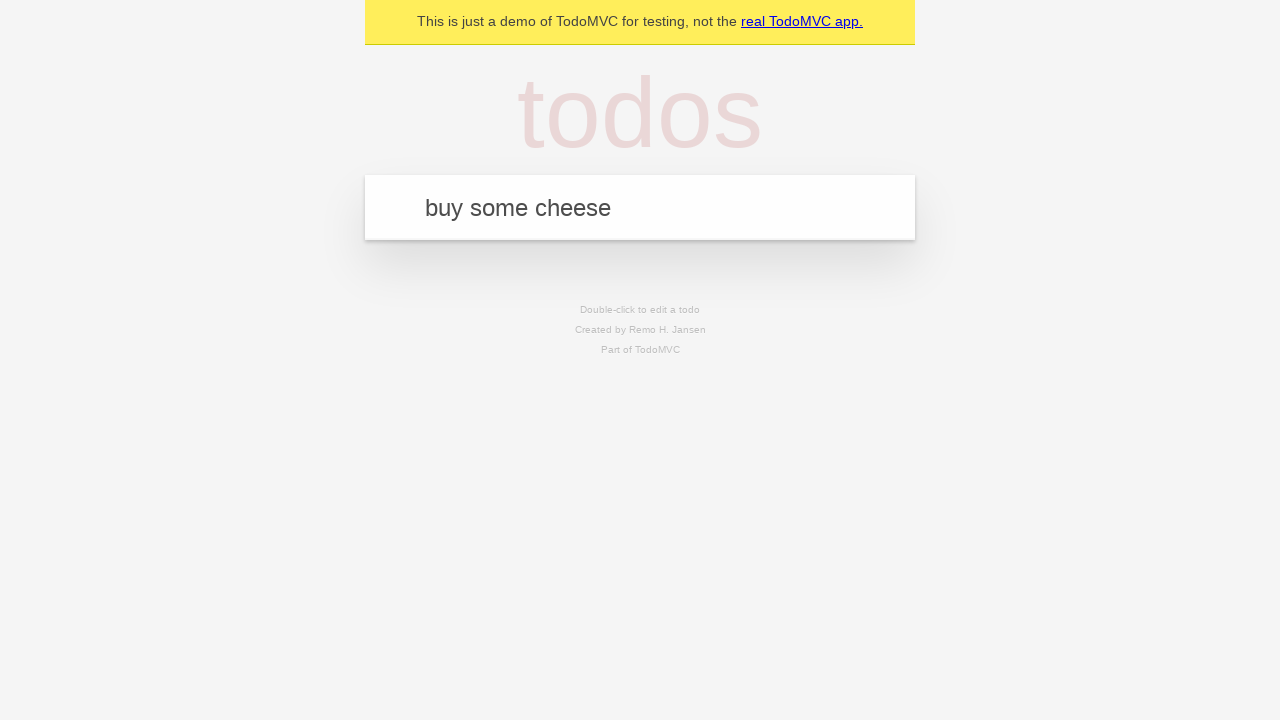

Pressed Enter to add first todo item on internal:attr=[placeholder="What needs to be done?"i]
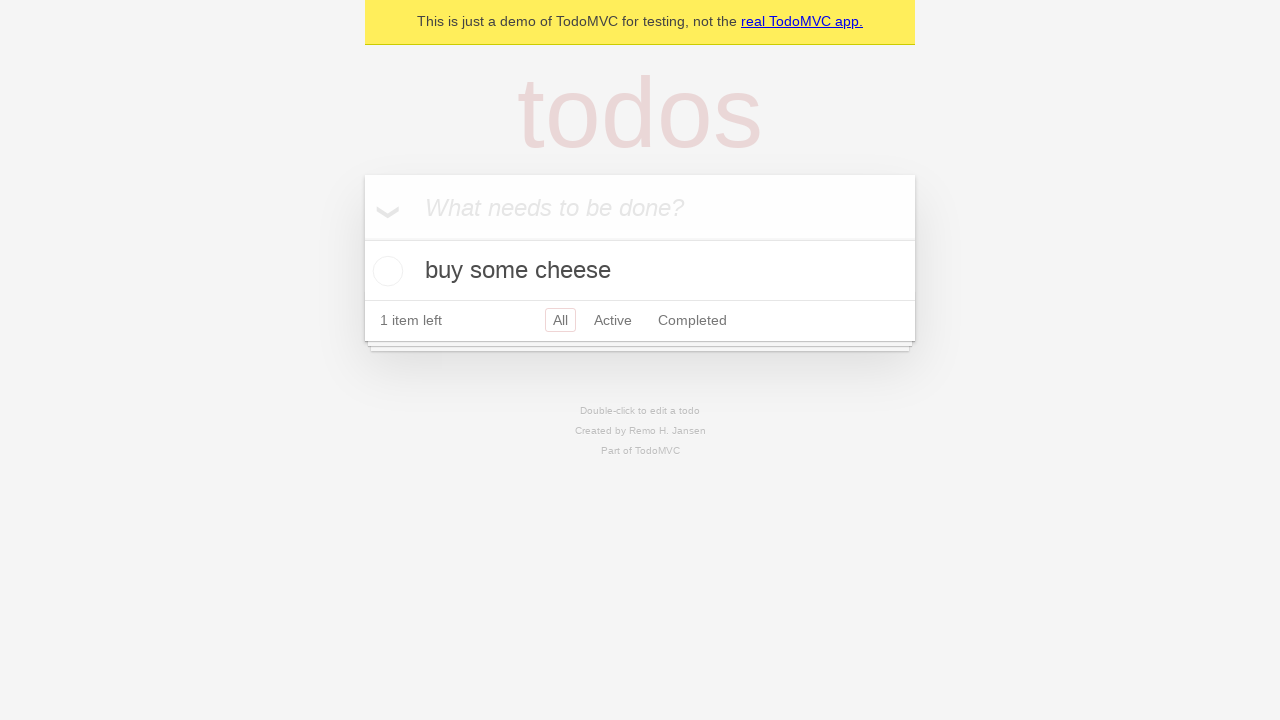

Todo counter element loaded and displayed
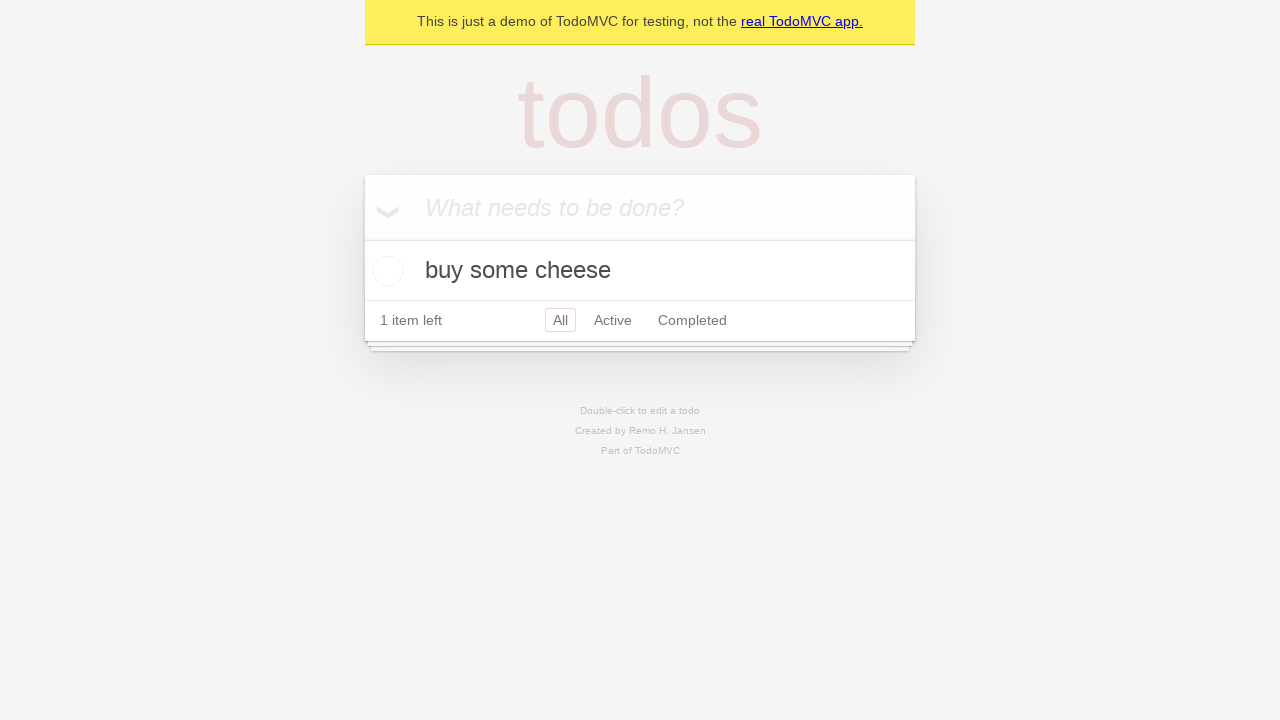

Filled todo input with 'feed the cat' on internal:attr=[placeholder="What needs to be done?"i]
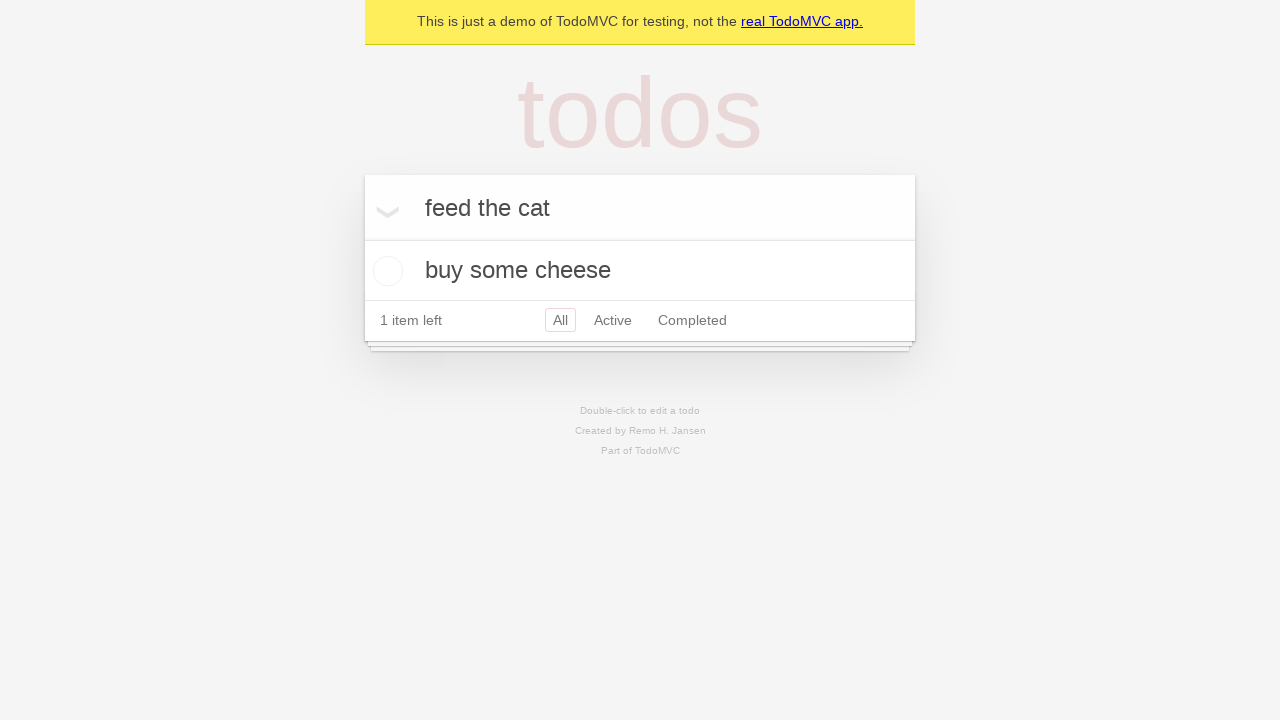

Pressed Enter to add second todo item on internal:attr=[placeholder="What needs to be done?"i]
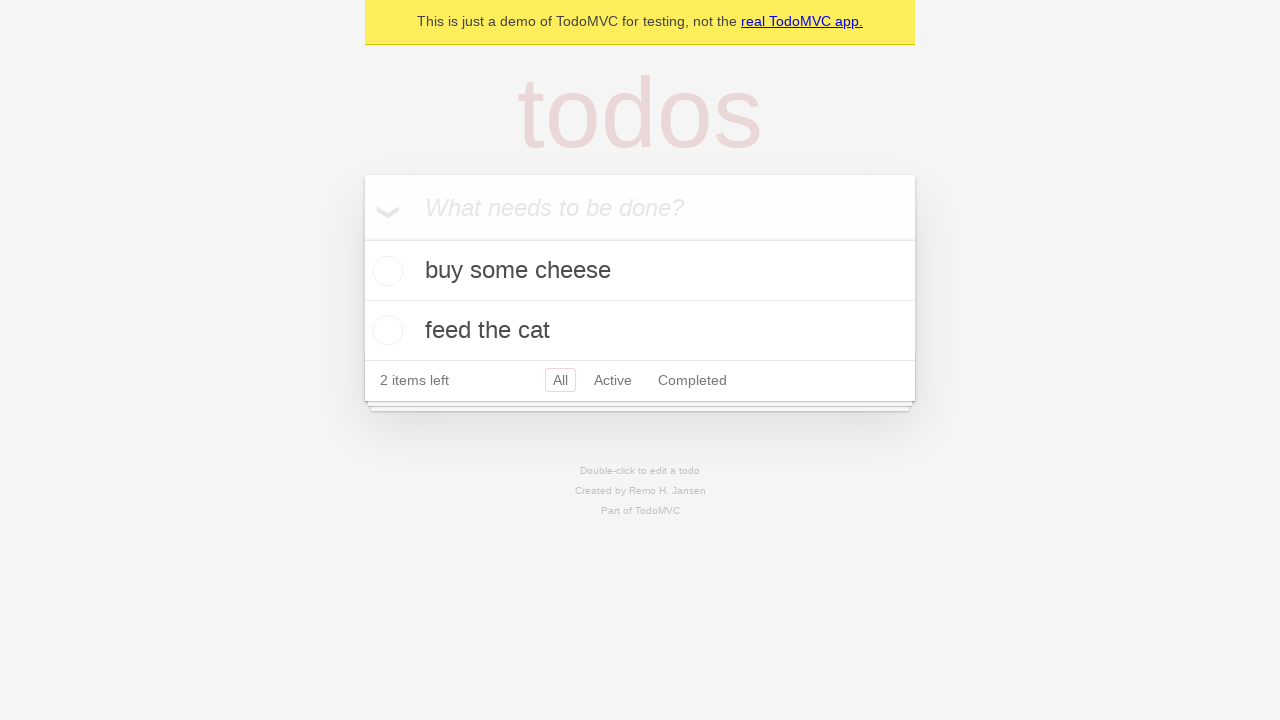

Todo counter now displays '2 items left'
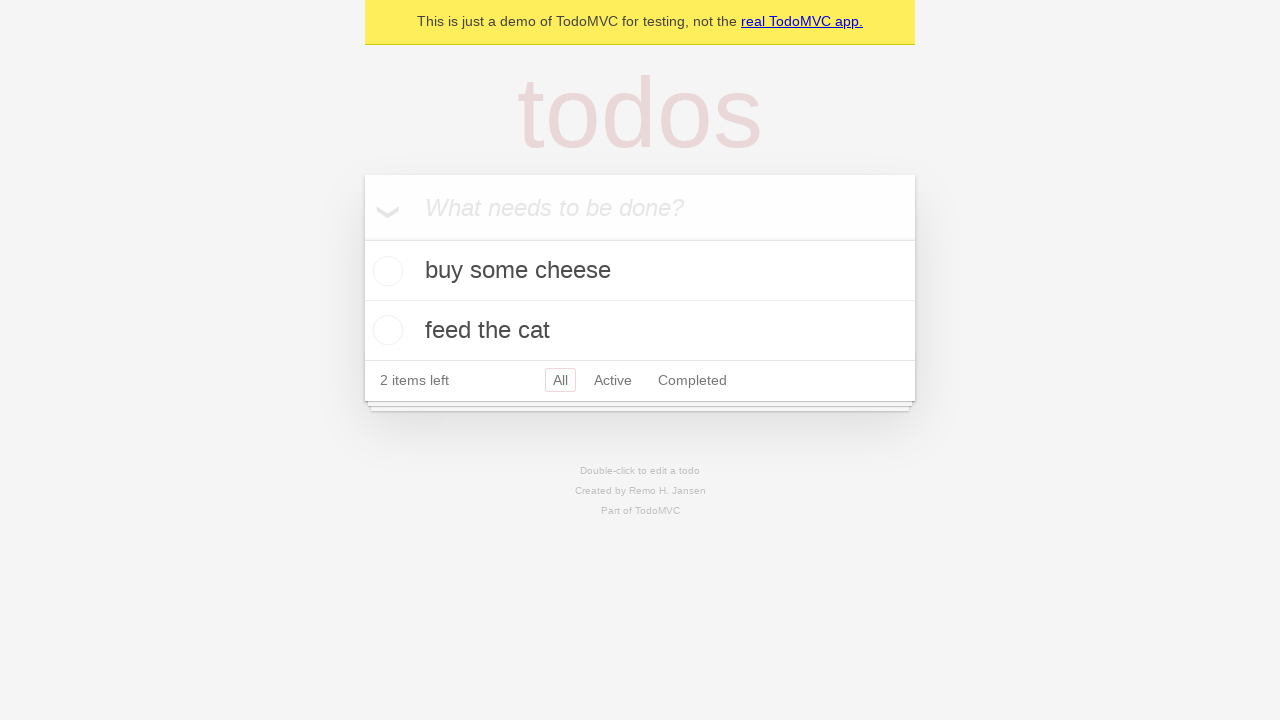

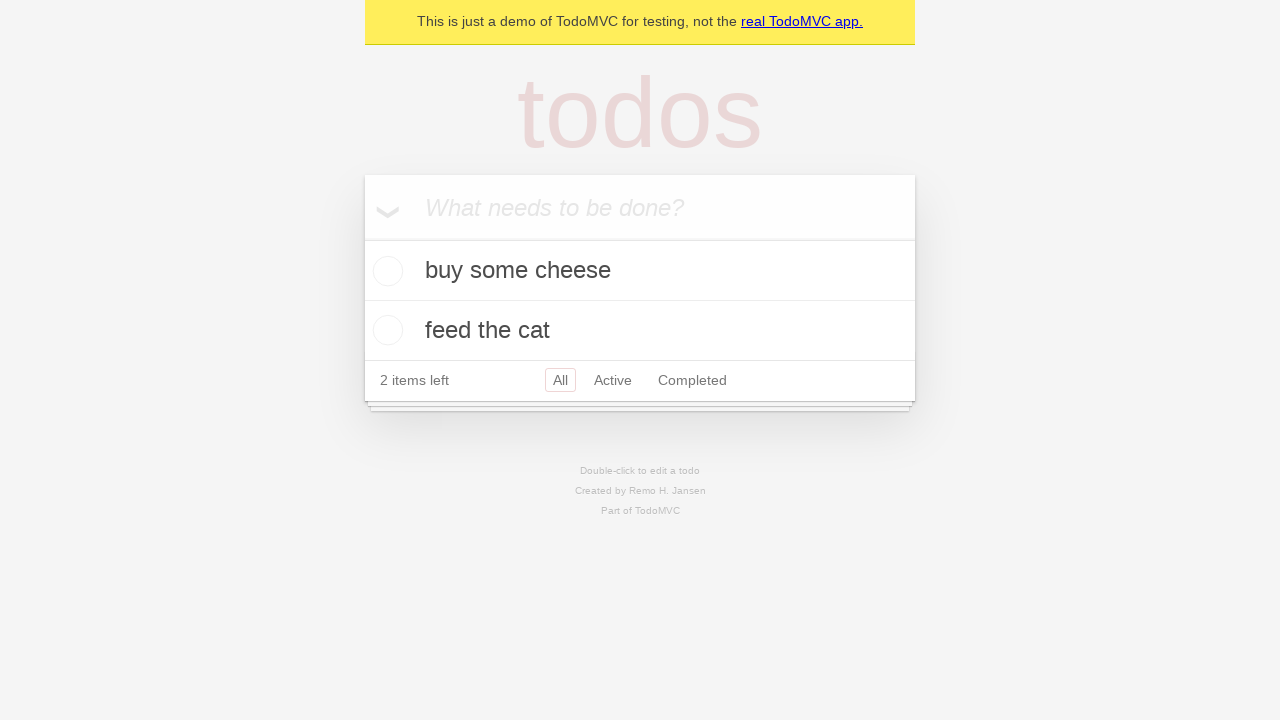